Tests dynamic element appearance by clicking a button and waiting for a paragraph element to appear, then verifies its text content.

Starting URL: https://testeroprogramowania.github.io/selenium/wait2.html

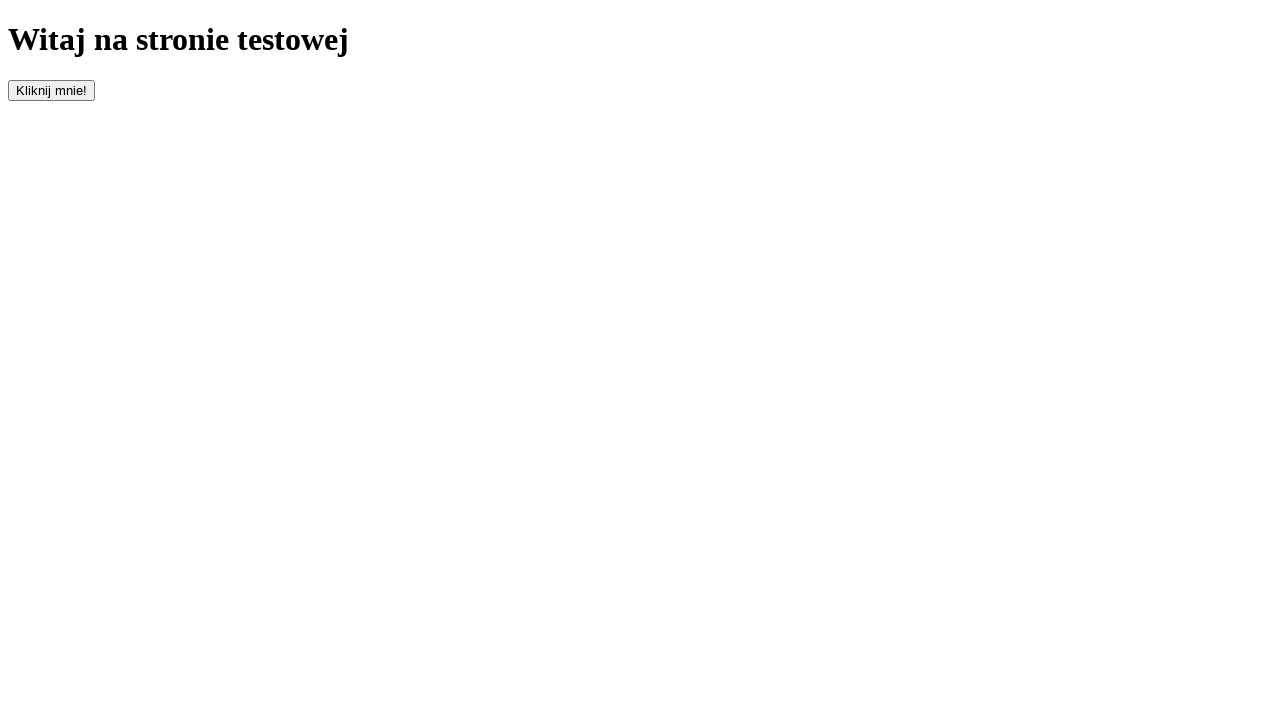

Clicked button with id 'clickOnMe' to trigger element appearance at (52, 90) on #clickOnMe
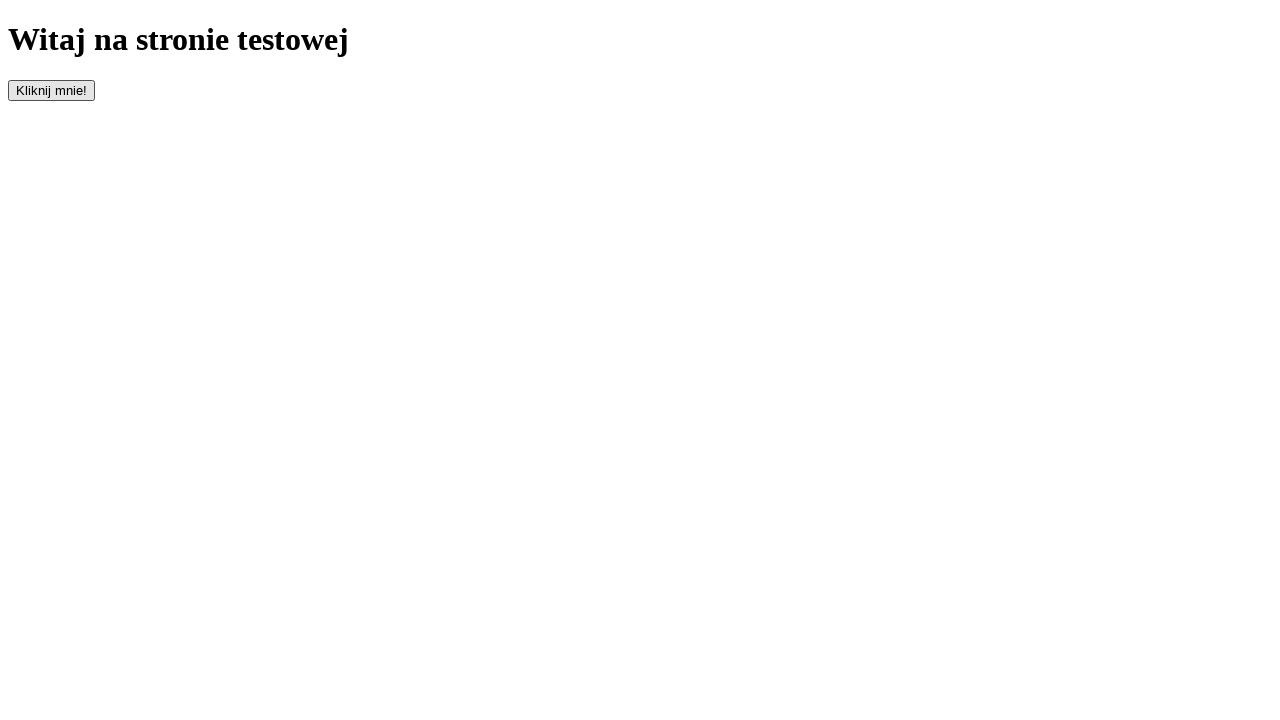

Waited for paragraph element to appear
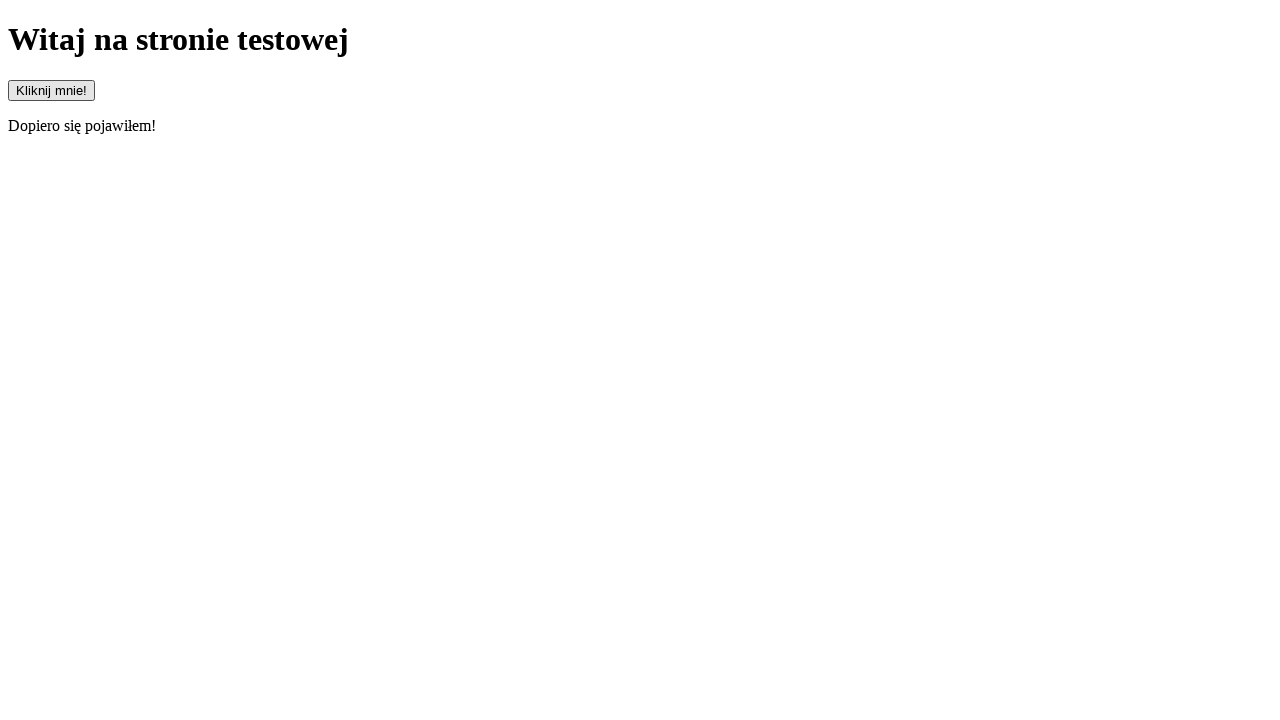

Retrieved paragraph text content
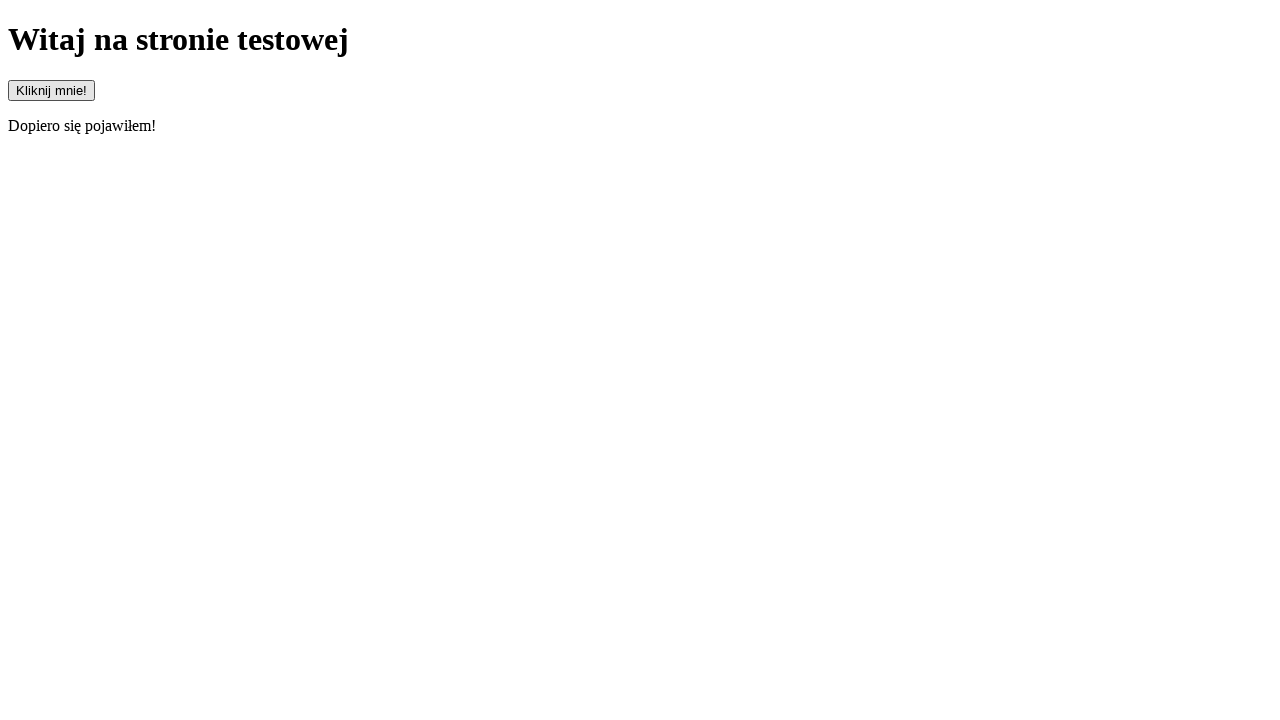

Verified paragraph text is 'Dopiero się pojawiłem!'
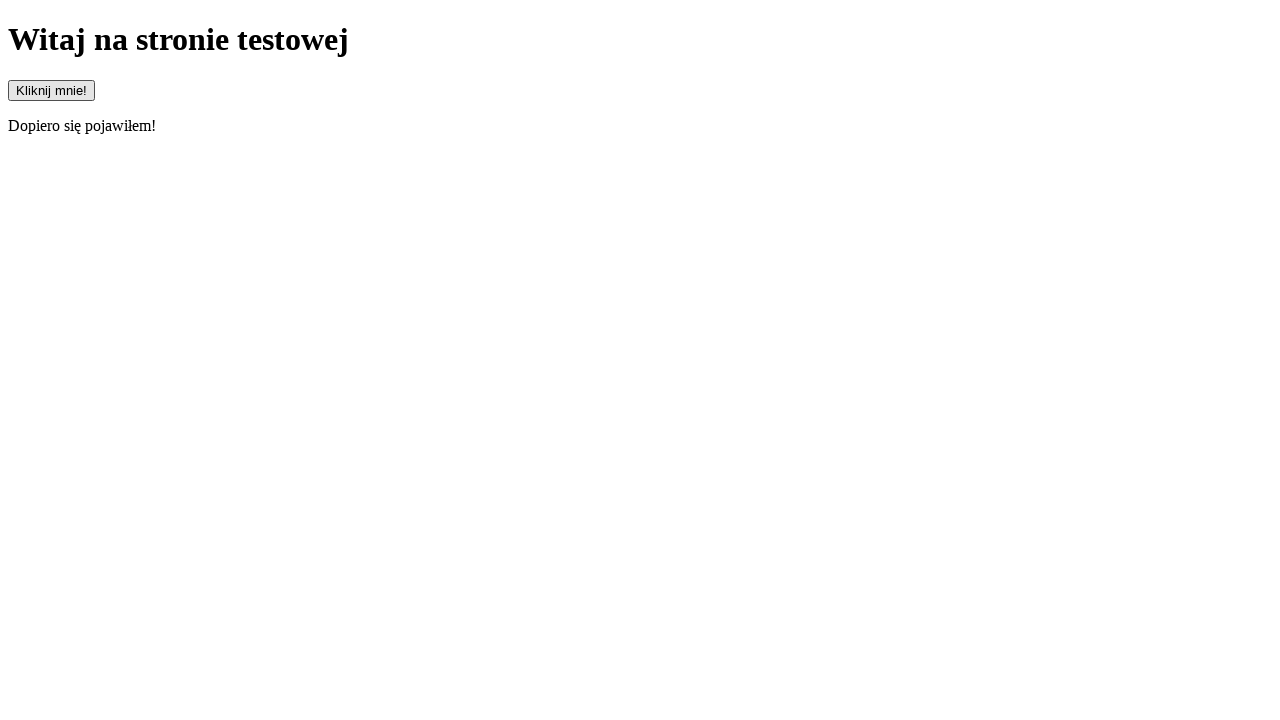

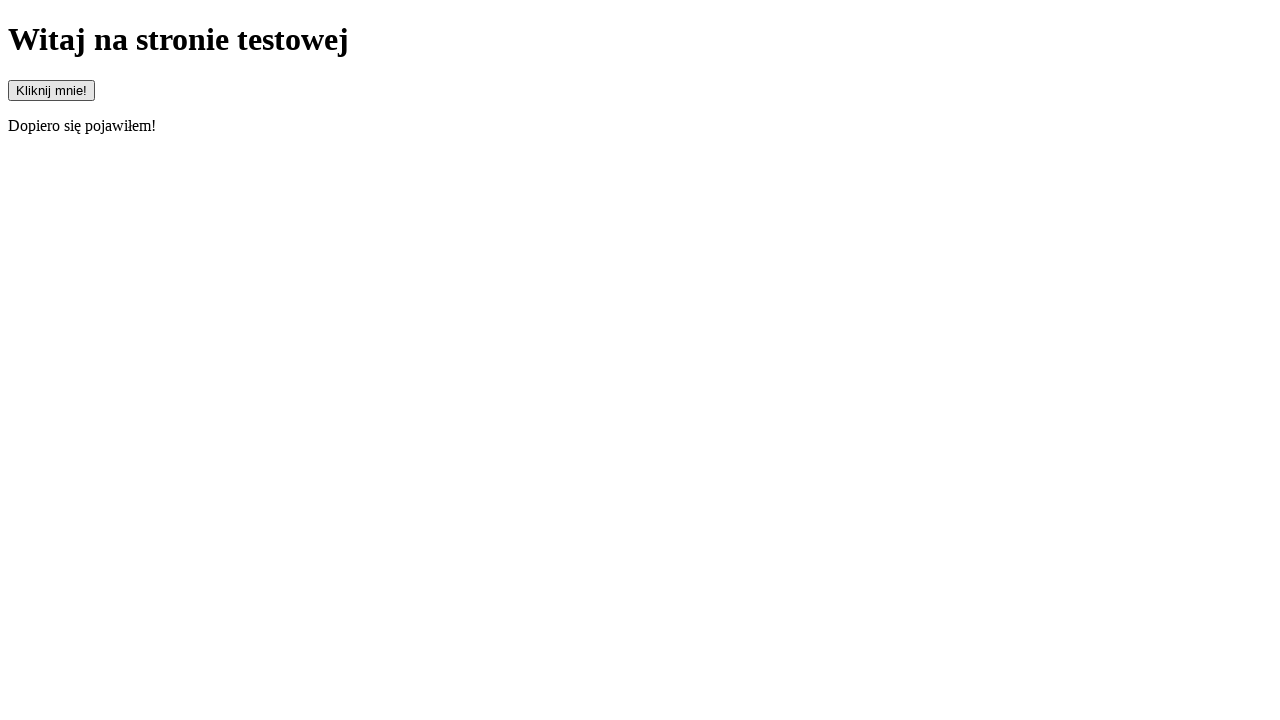